Tests keyboard key press functionality by sending various key inputs (Enter, Tab, Control, Arrow Left) to the page and verifying the page responds to keyboard events

Starting URL: https://the-internet.herokuapp.com/key_presses

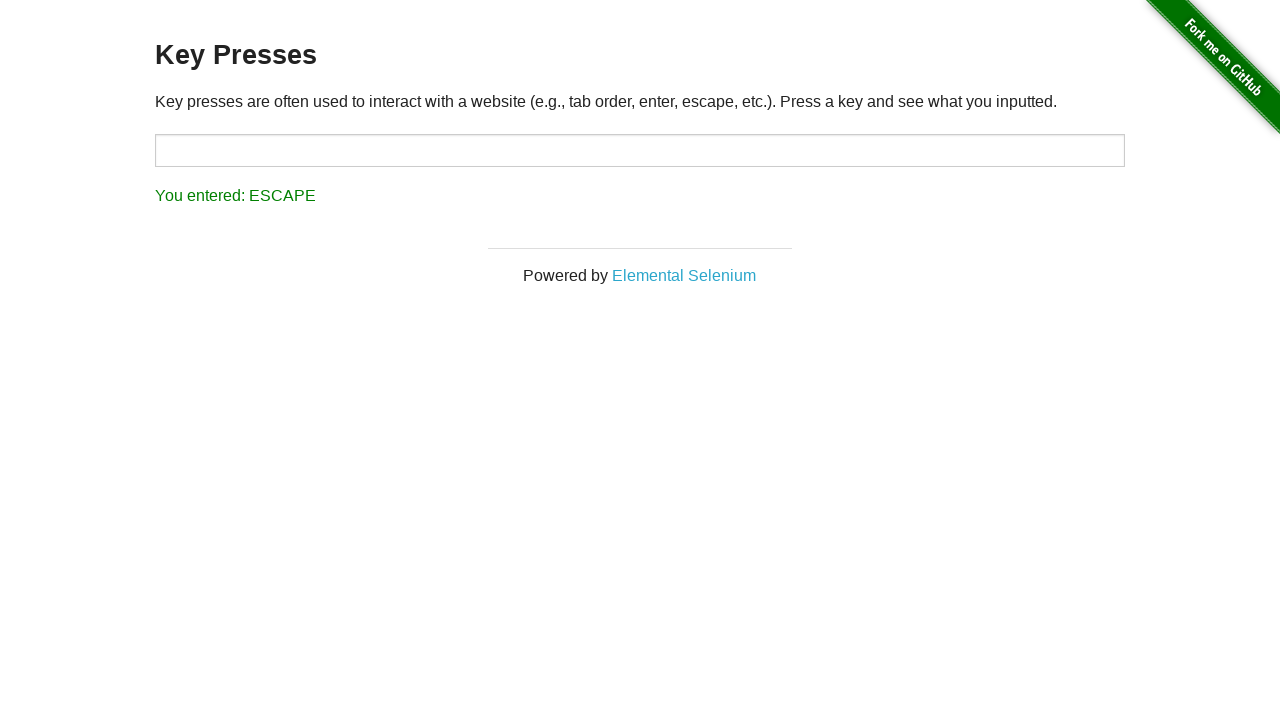

Pressed Enter key
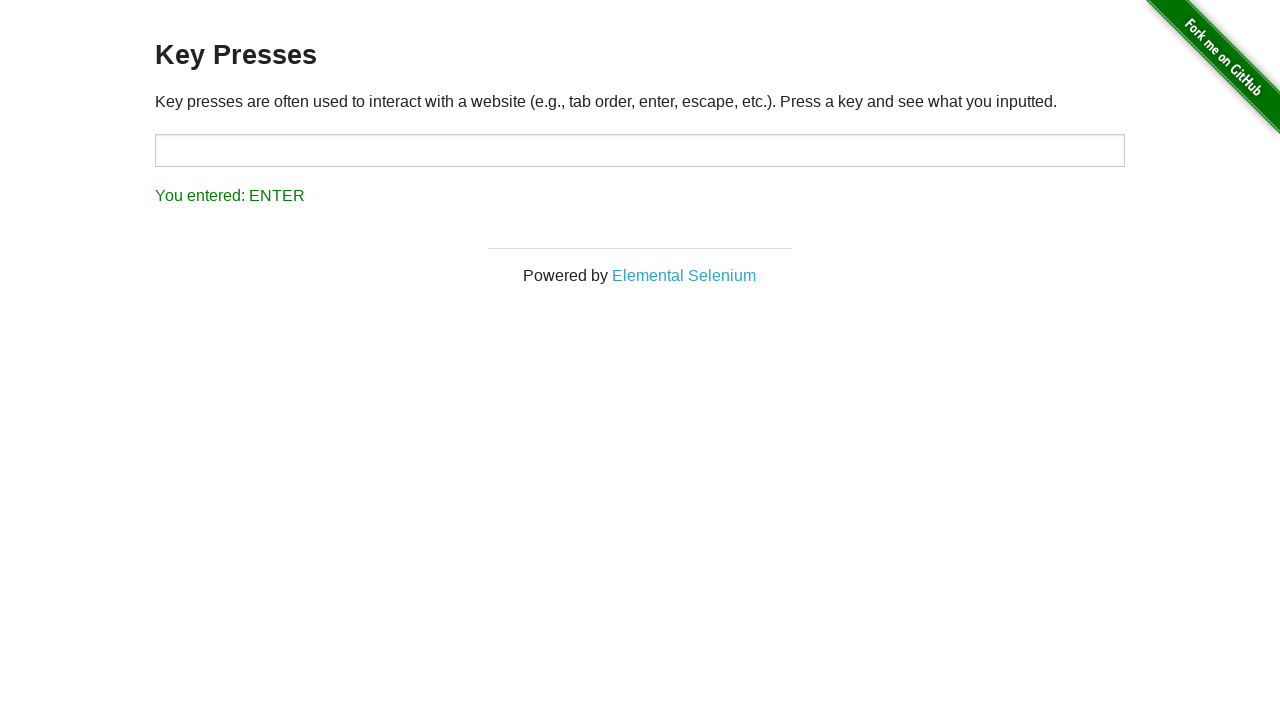

Pressed Tab key
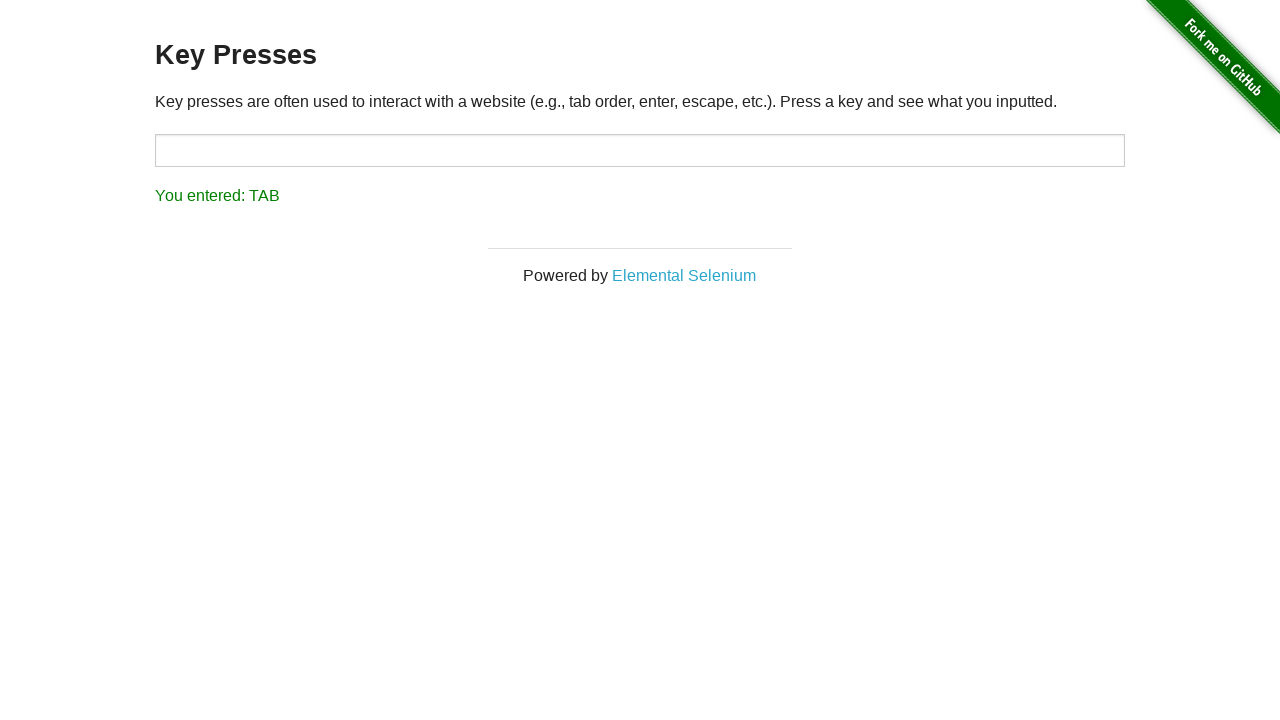

Pressed Control key
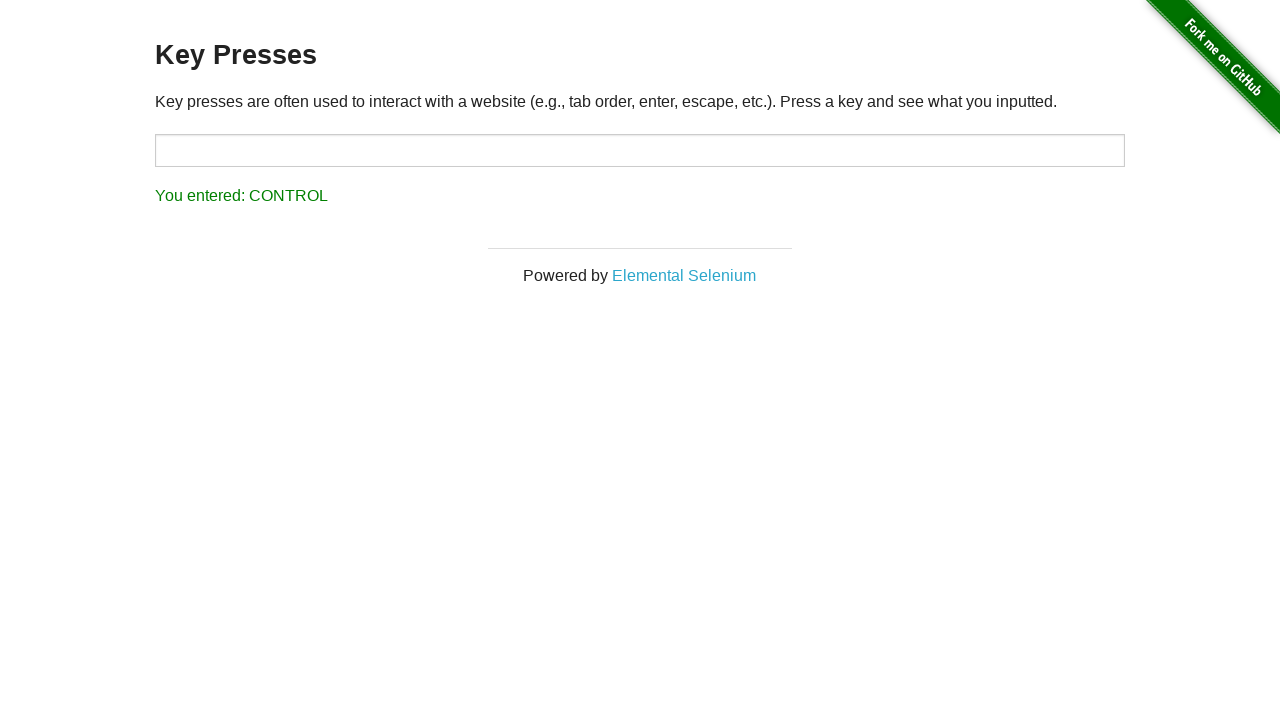

Pressed Arrow Left key
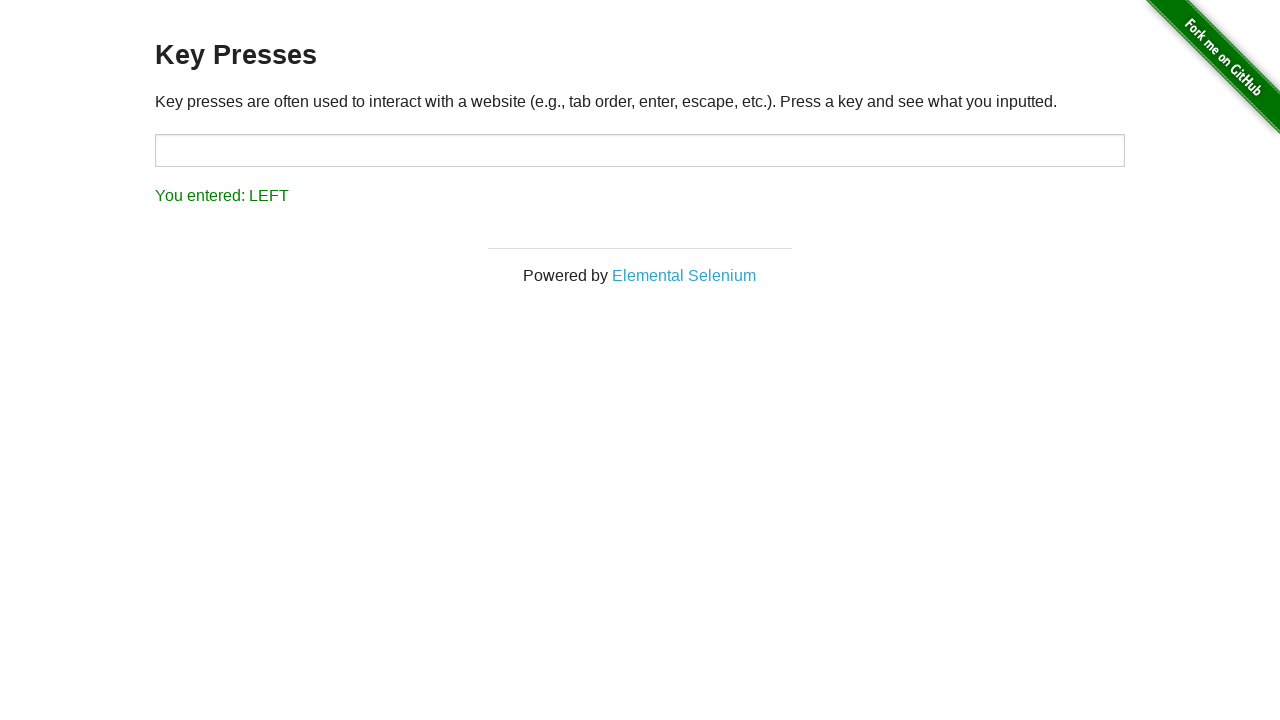

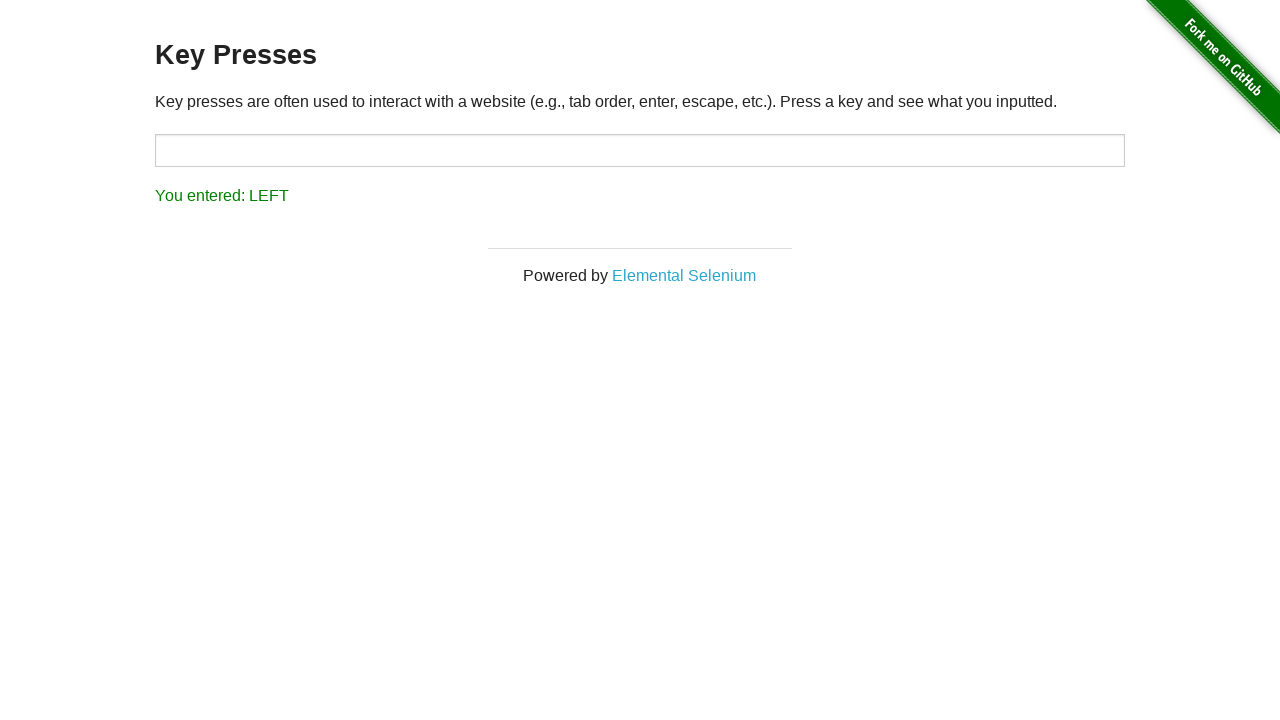